Tests an e-commerce flow by adding multiple items to cart, applying a promo code, and completing the checkout process with country selection and agreement acceptance

Starting URL: https://rahulshettyacademy.com/seleniumPractise/

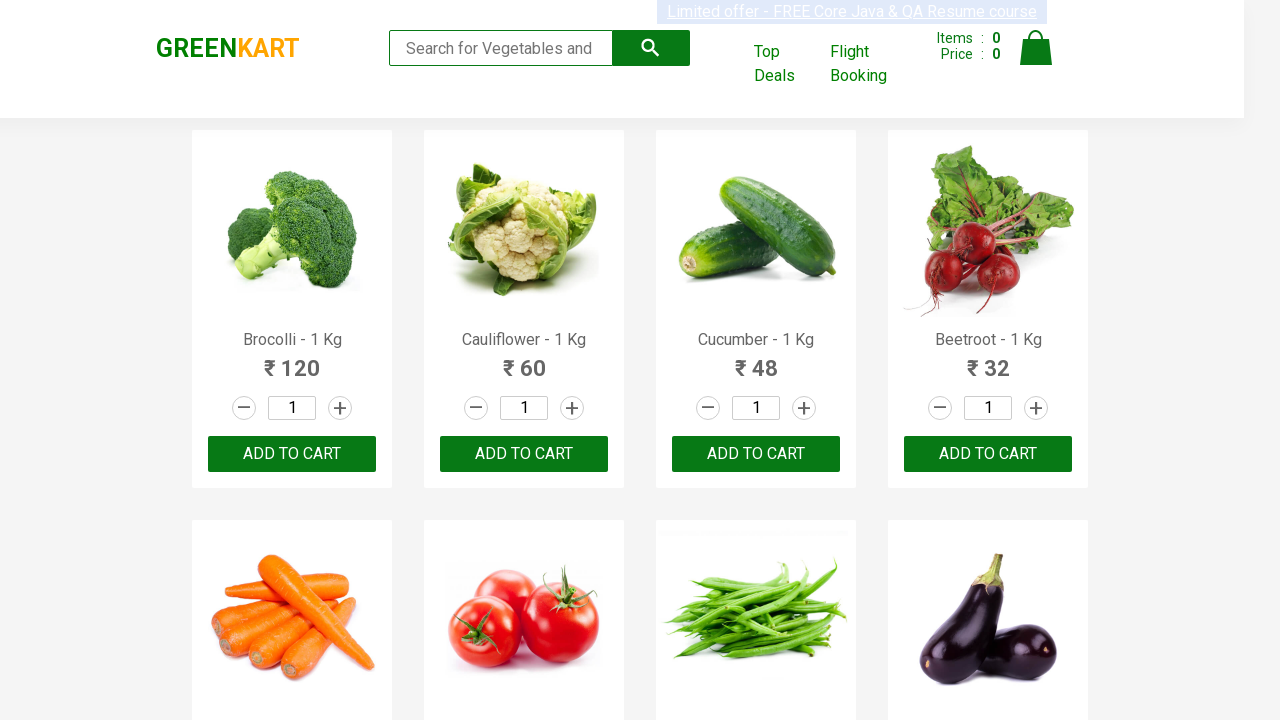

Retrieved all product names from the page
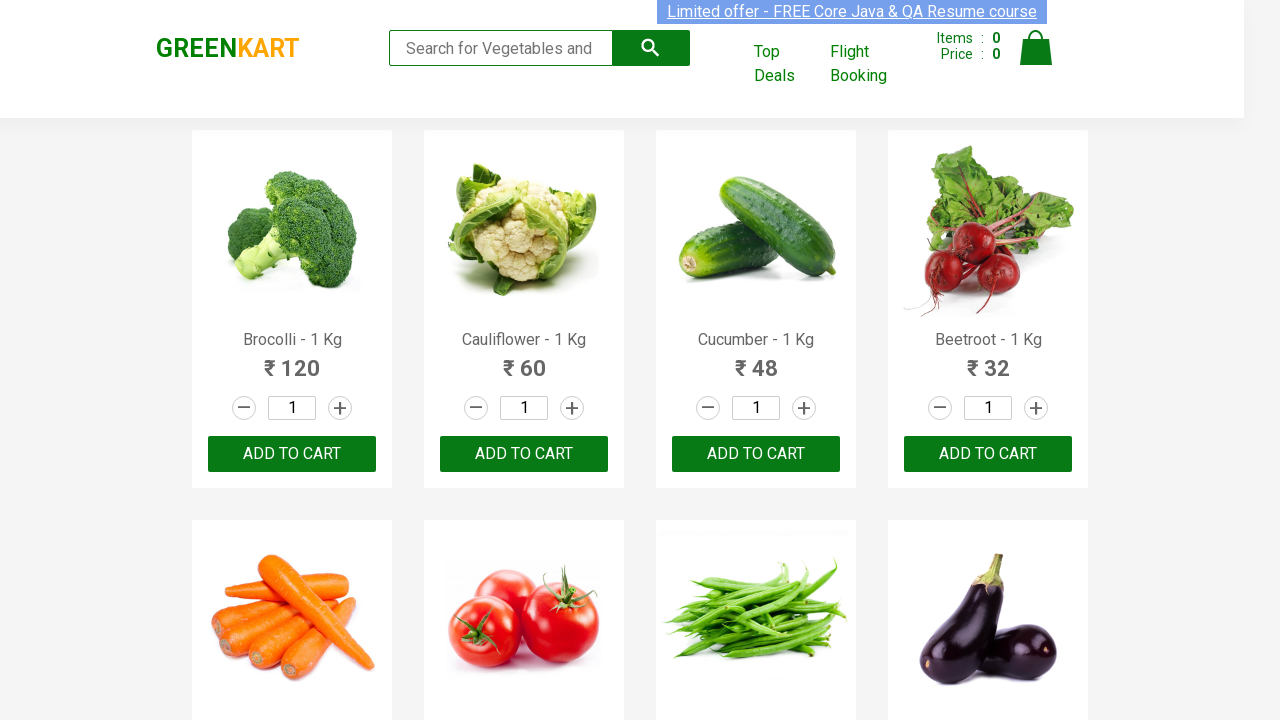

Added 'Cauliflower' to cart at (524, 454) on xpath=//div[@class='product-action']/button >> nth=1
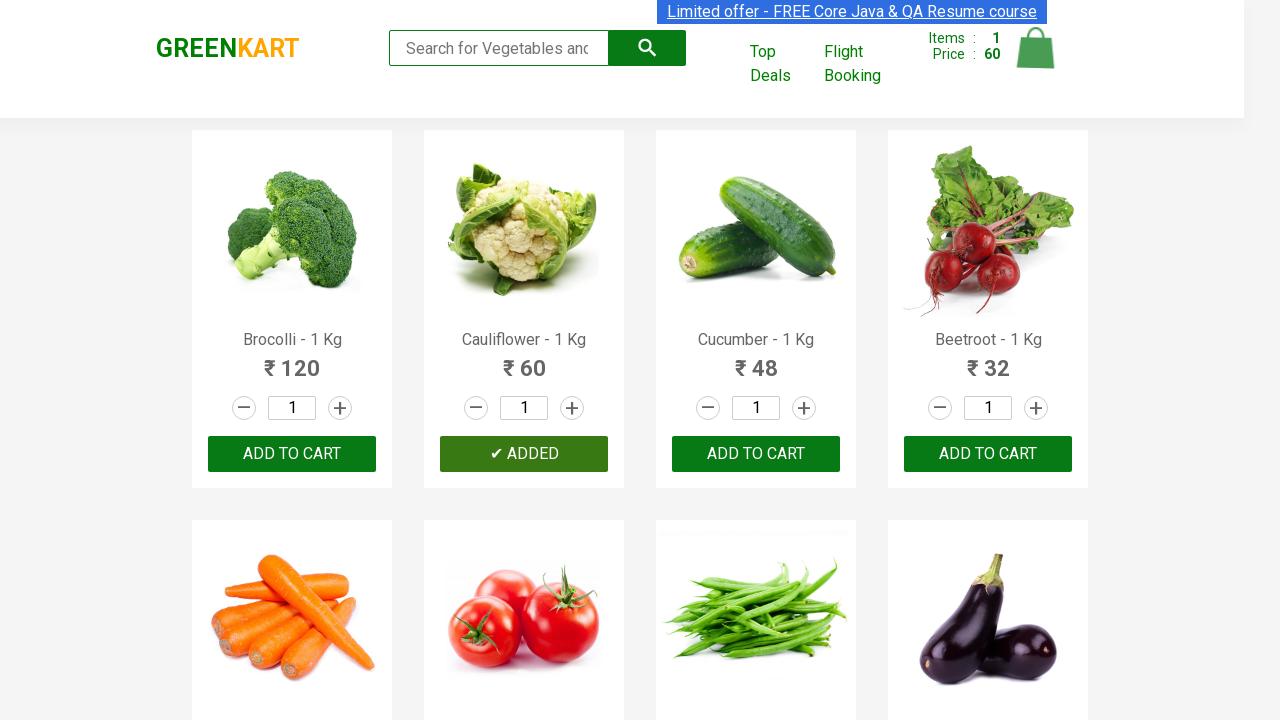

Added 'Cucumber' to cart at (756, 454) on xpath=//div[@class='product-action']/button >> nth=2
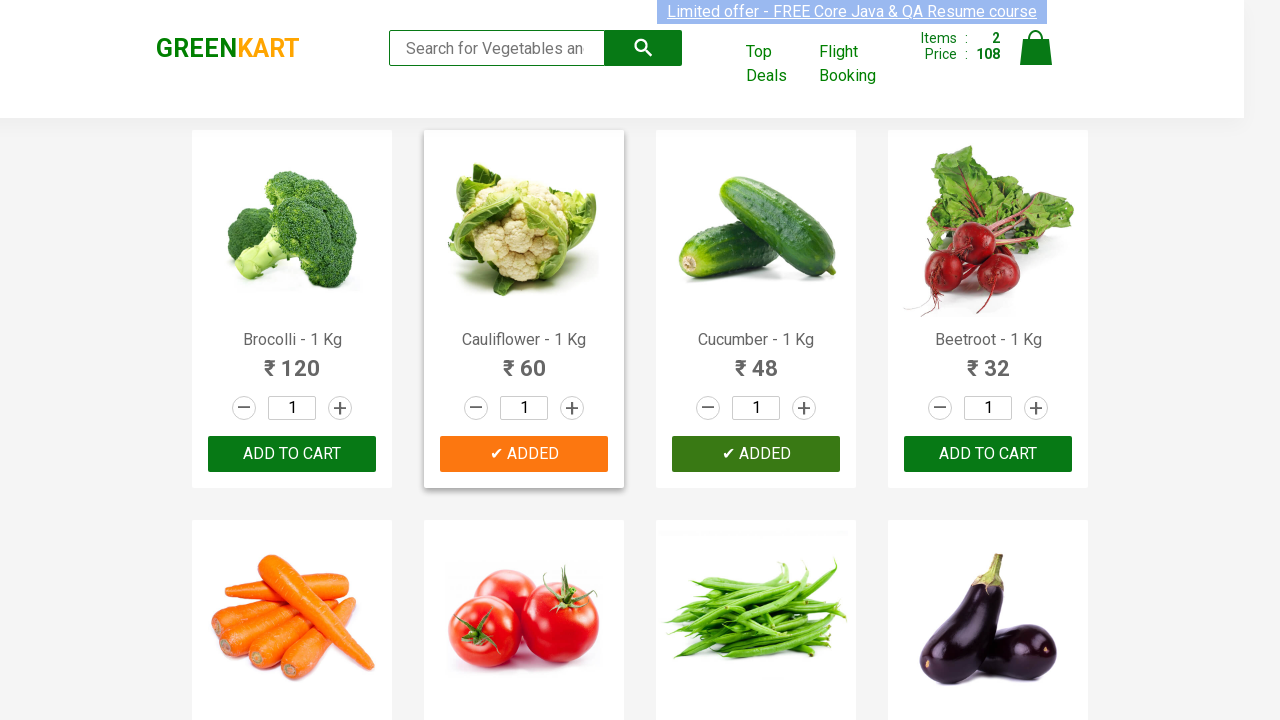

Added 'Beetroot' to cart at (988, 454) on xpath=//div[@class='product-action']/button >> nth=3
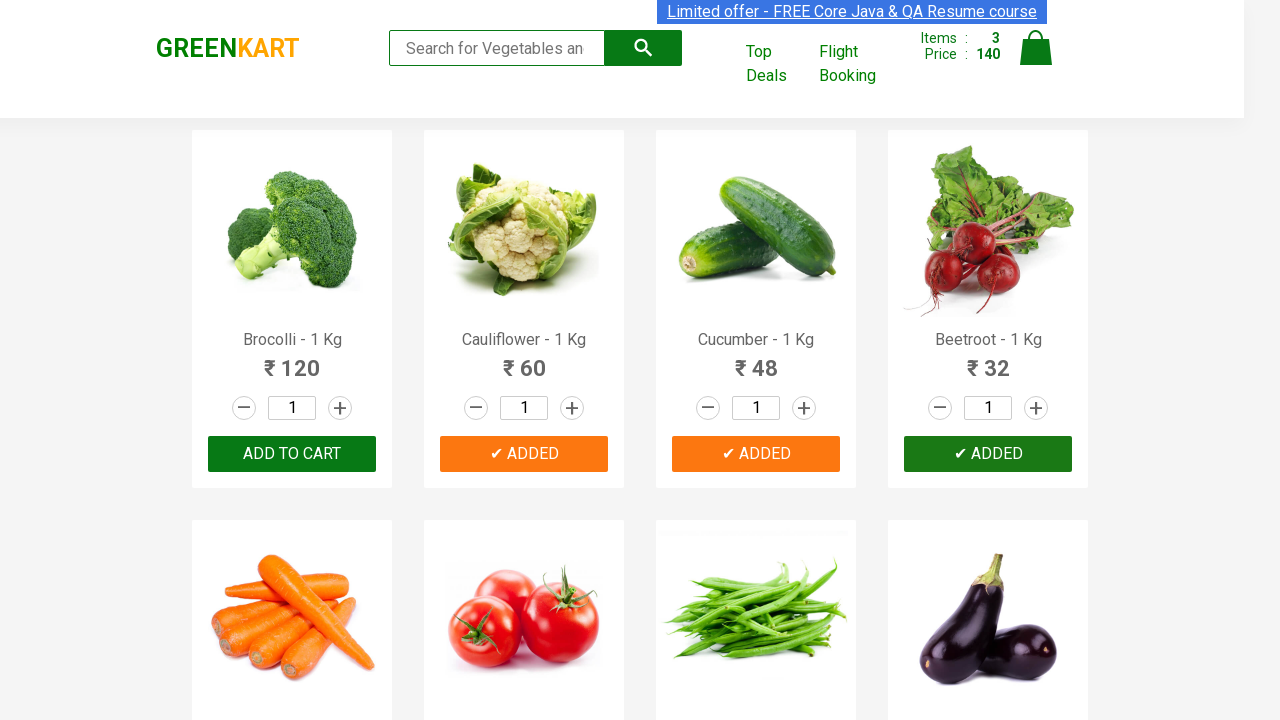

Added 'Carrot' to cart at (292, 360) on xpath=//div[@class='product-action']/button >> nth=4
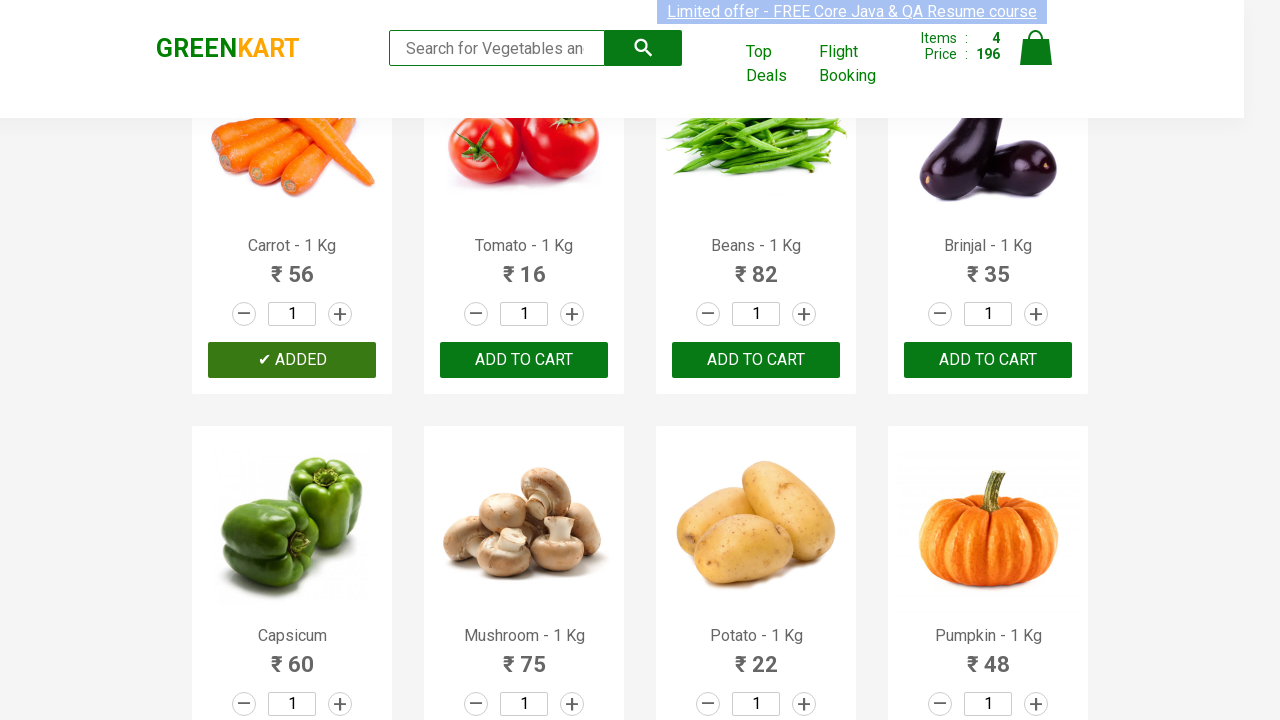

Clicked on cart icon to view cart at (1036, 48) on //*[@id="root"]/div/header/div/div[3]/a[4]/img
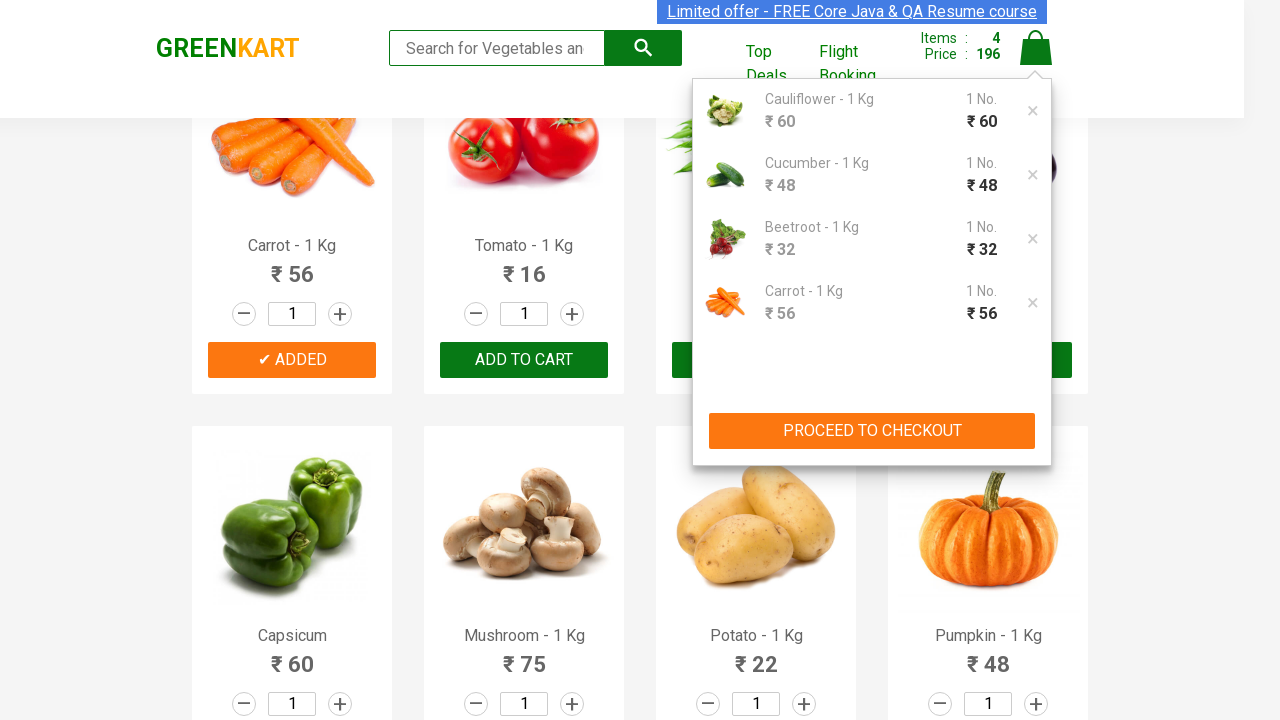

Clicked PROCEED TO CHECKOUT button at (872, 431) on xpath=//button[text()='PROCEED TO CHECKOUT']
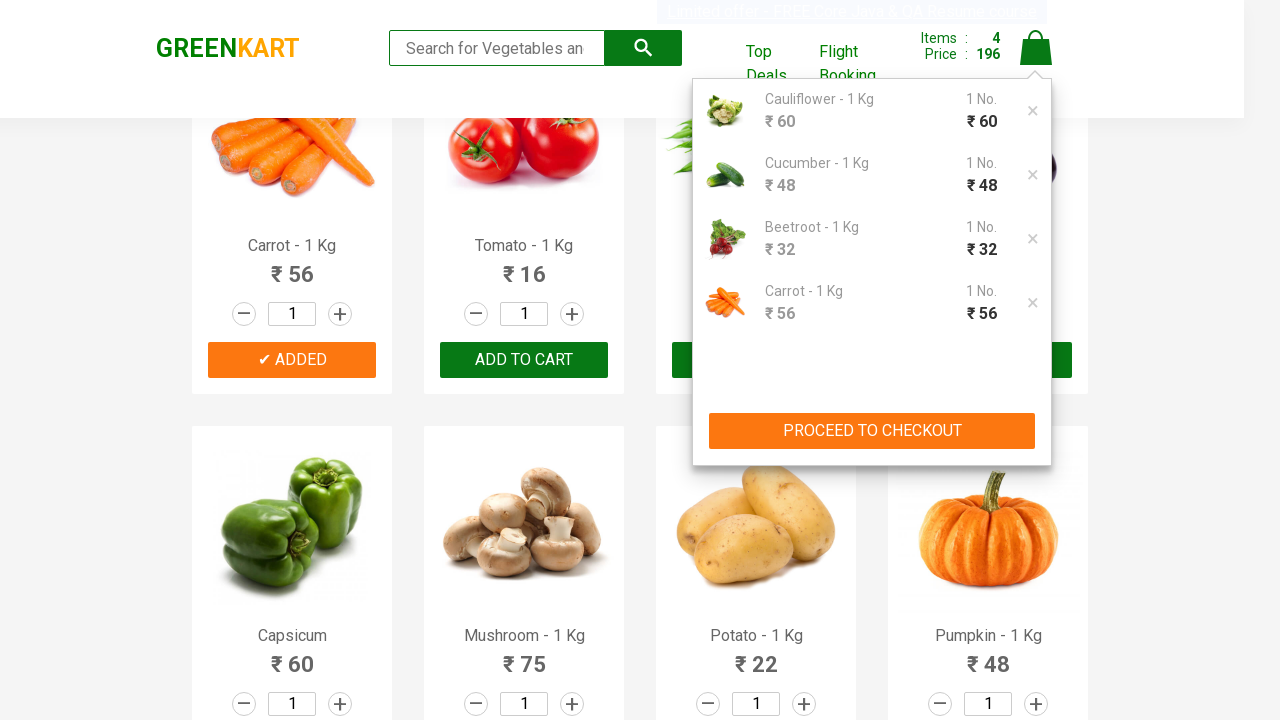

Filled promo code field with 'rahulshettyacademy' on input.promoCode
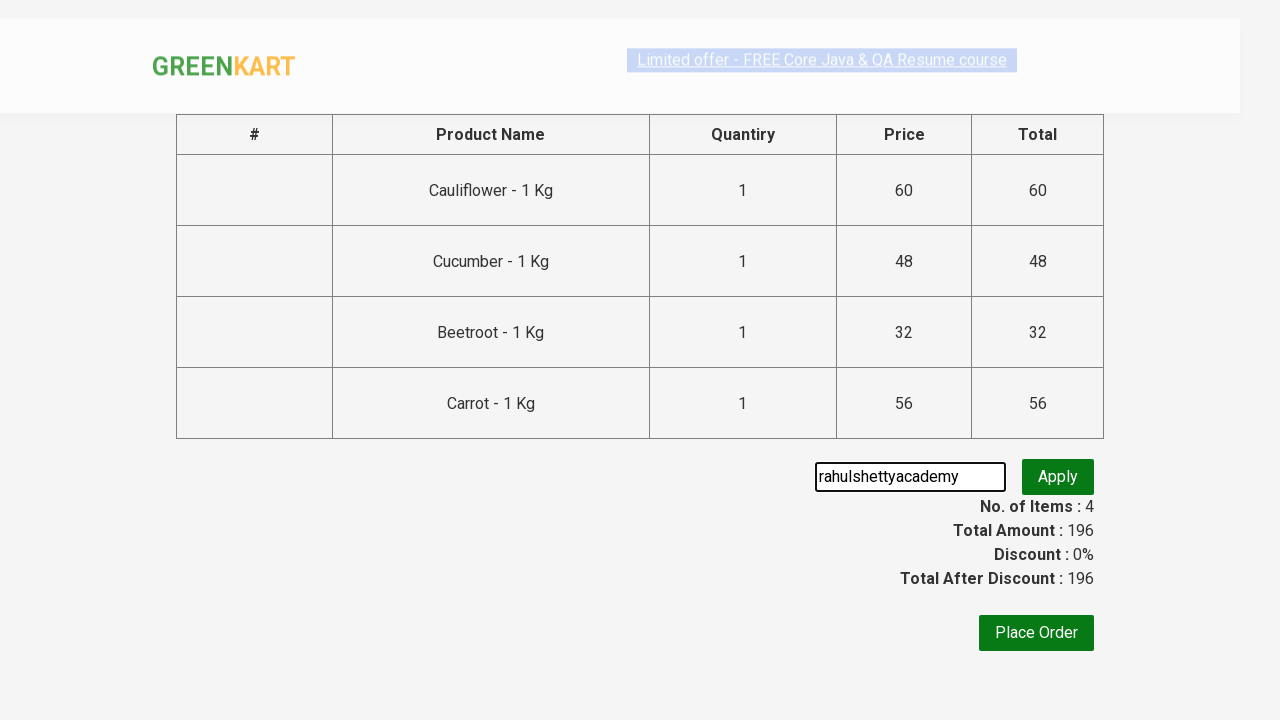

Clicked promo code apply button at (1058, 477) on button.promoBtn
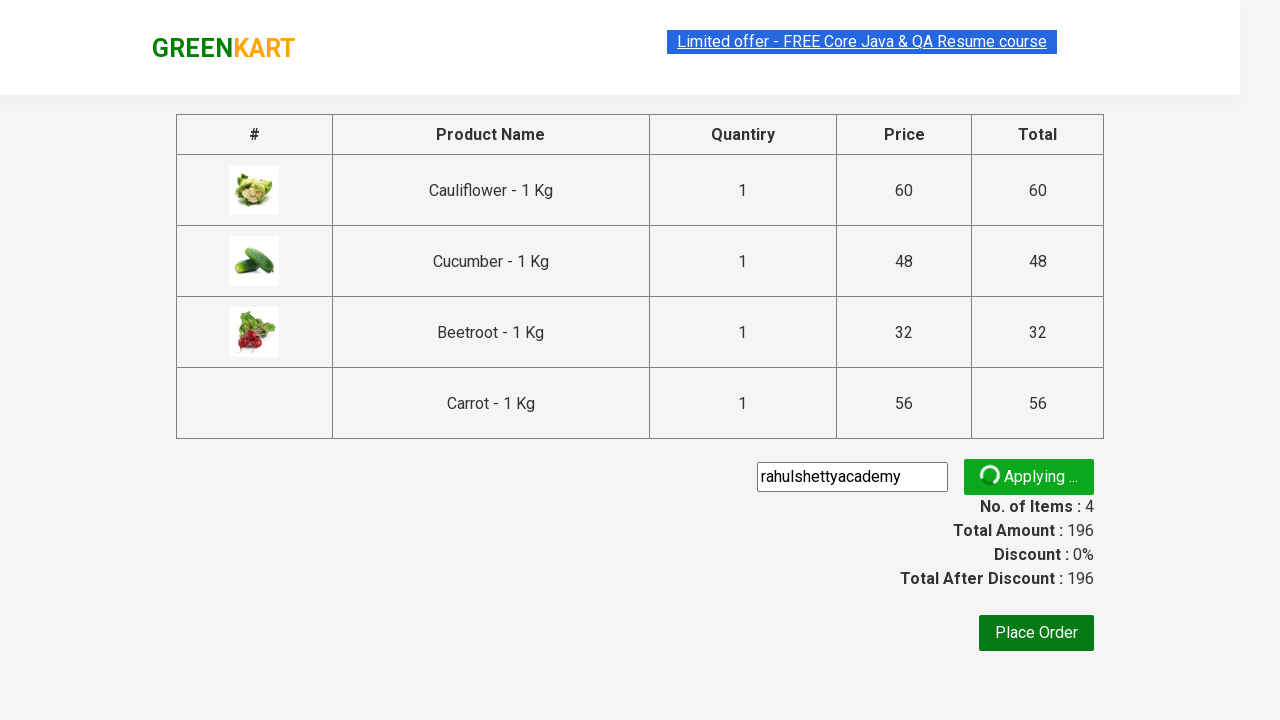

Promo code applied successfully
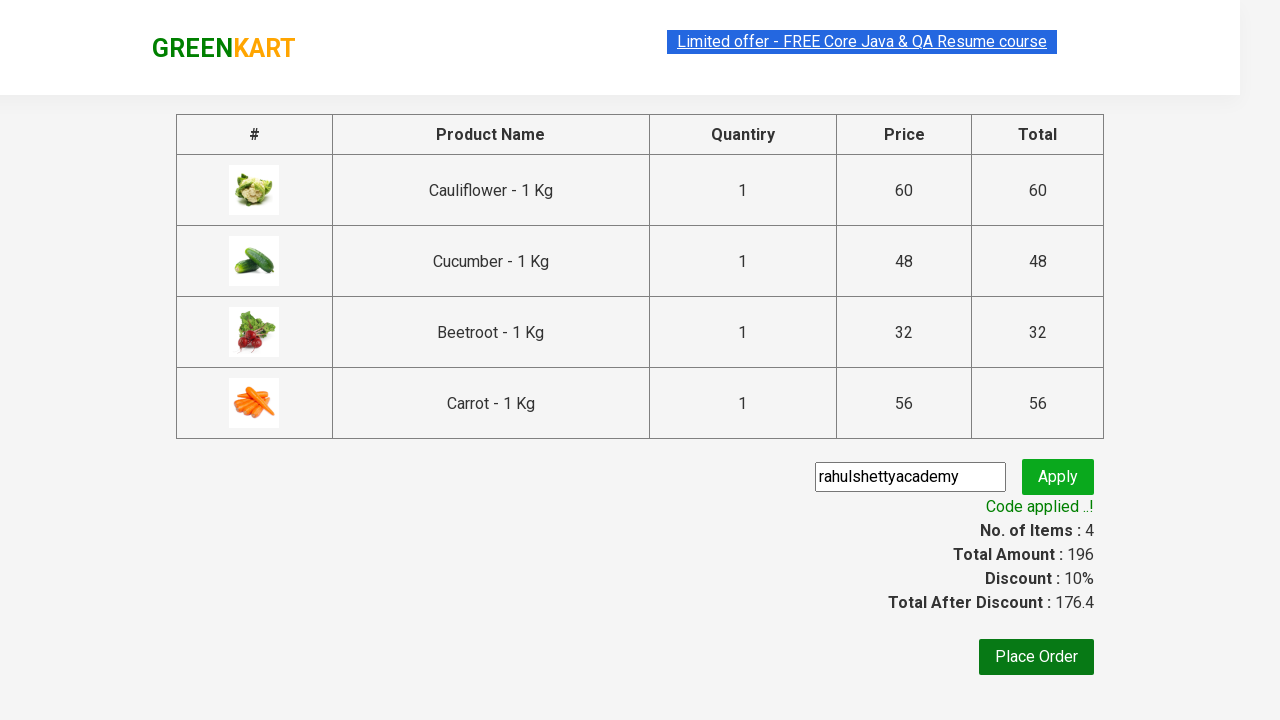

Retrieved promo message: 'Code applied ..!'
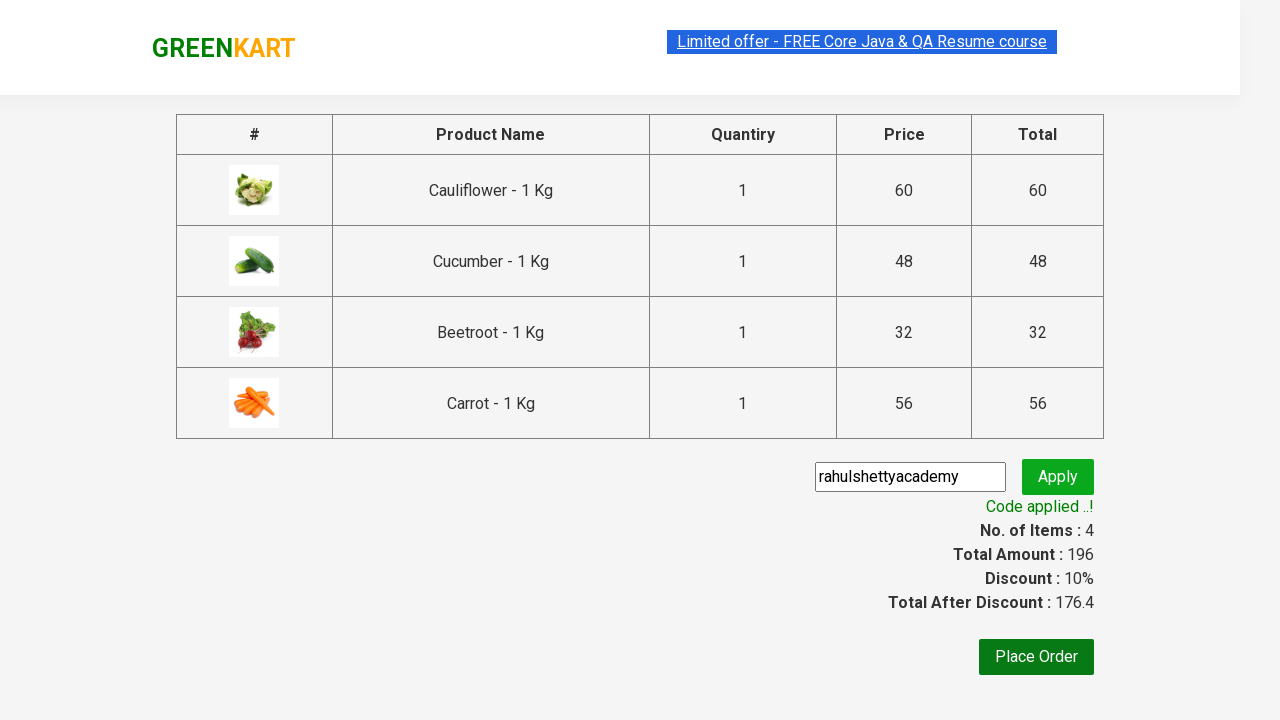

Clicked Place Order button at (1036, 657) on xpath=//button[text()='Place Order']
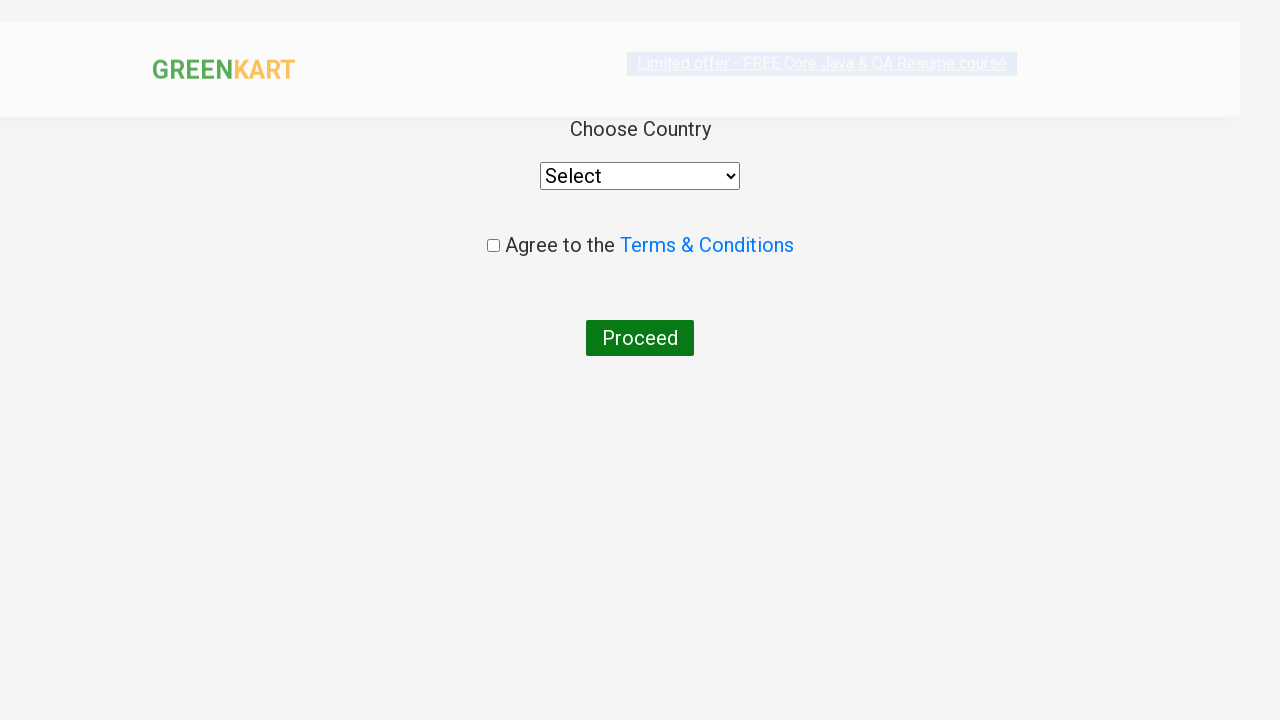

Selected country from dropdown (index 5) on //*[@id="root"]/div/div/div/div/div/select
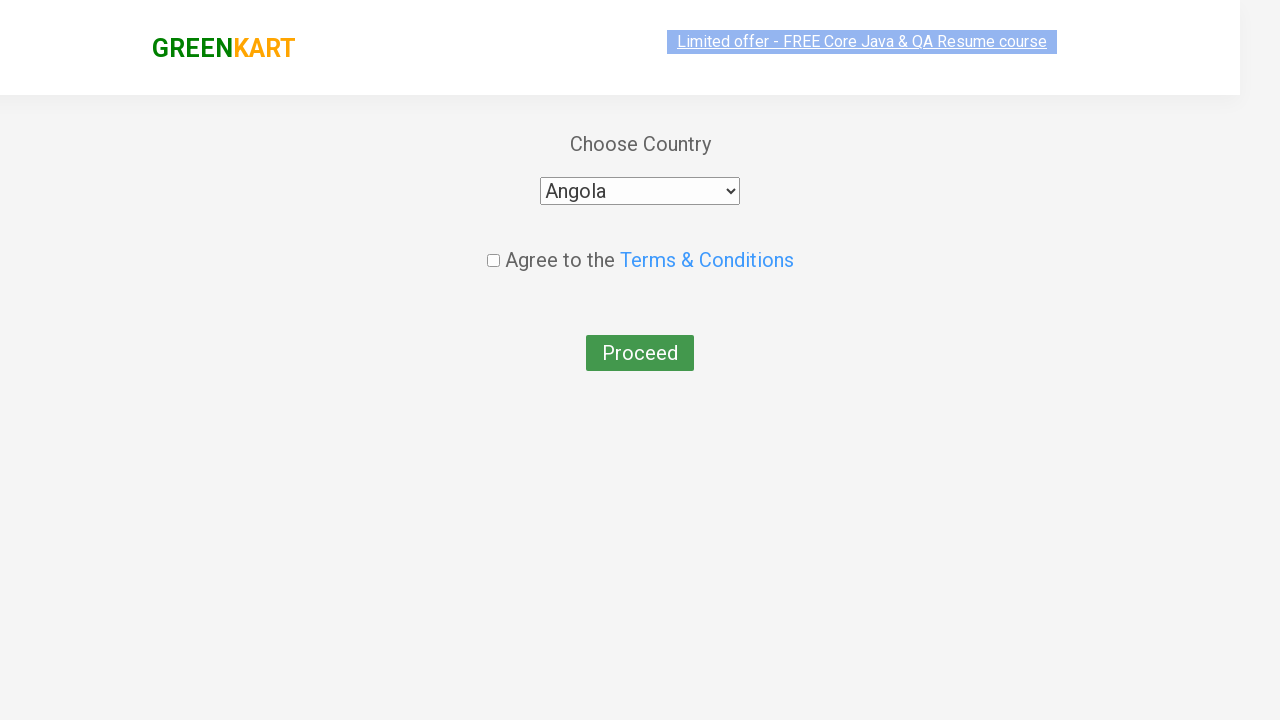

Checked the agreement checkbox at (493, 246) on input.chkagree
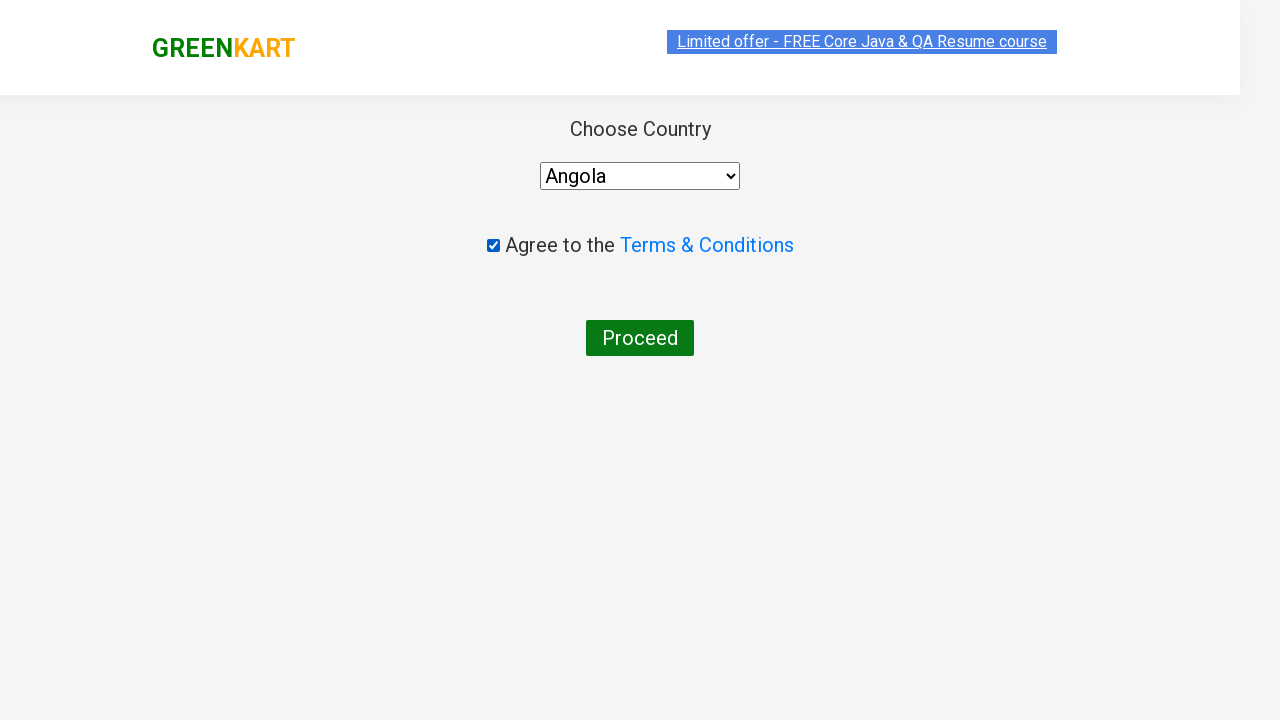

Clicked proceed button to complete checkout at (640, 338) on //*[@id="root"]/div/div/div/div/button
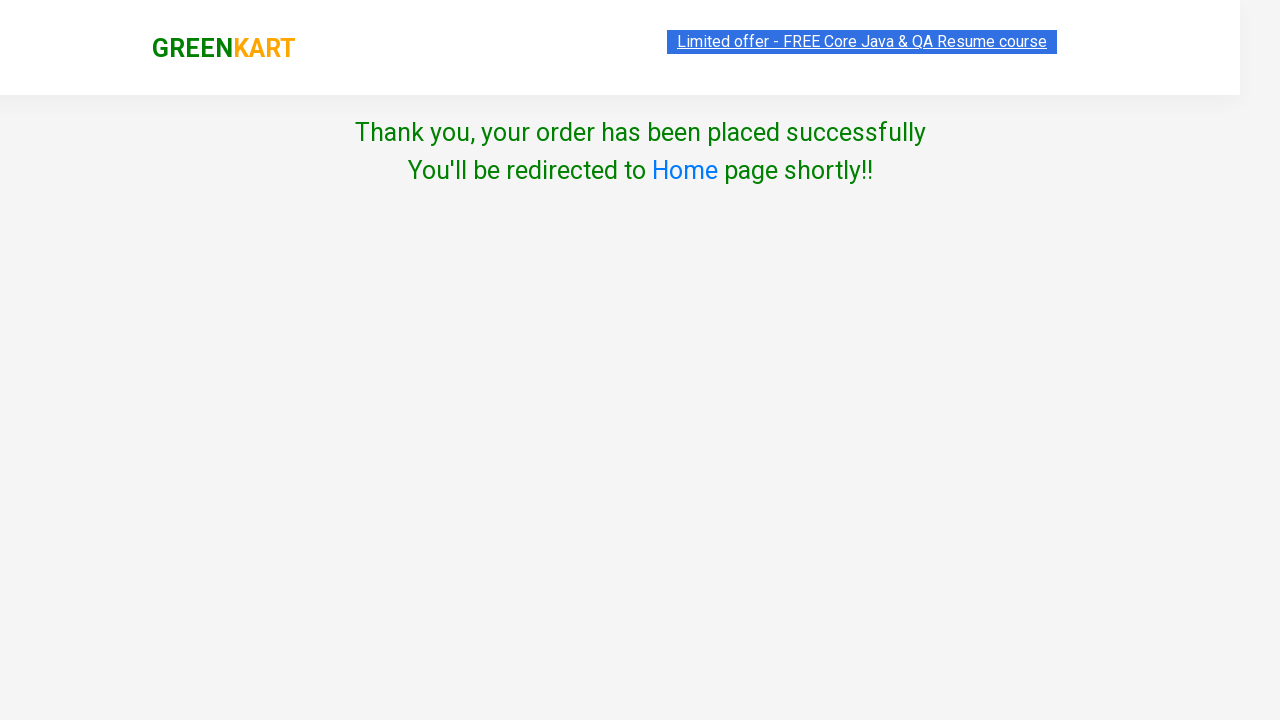

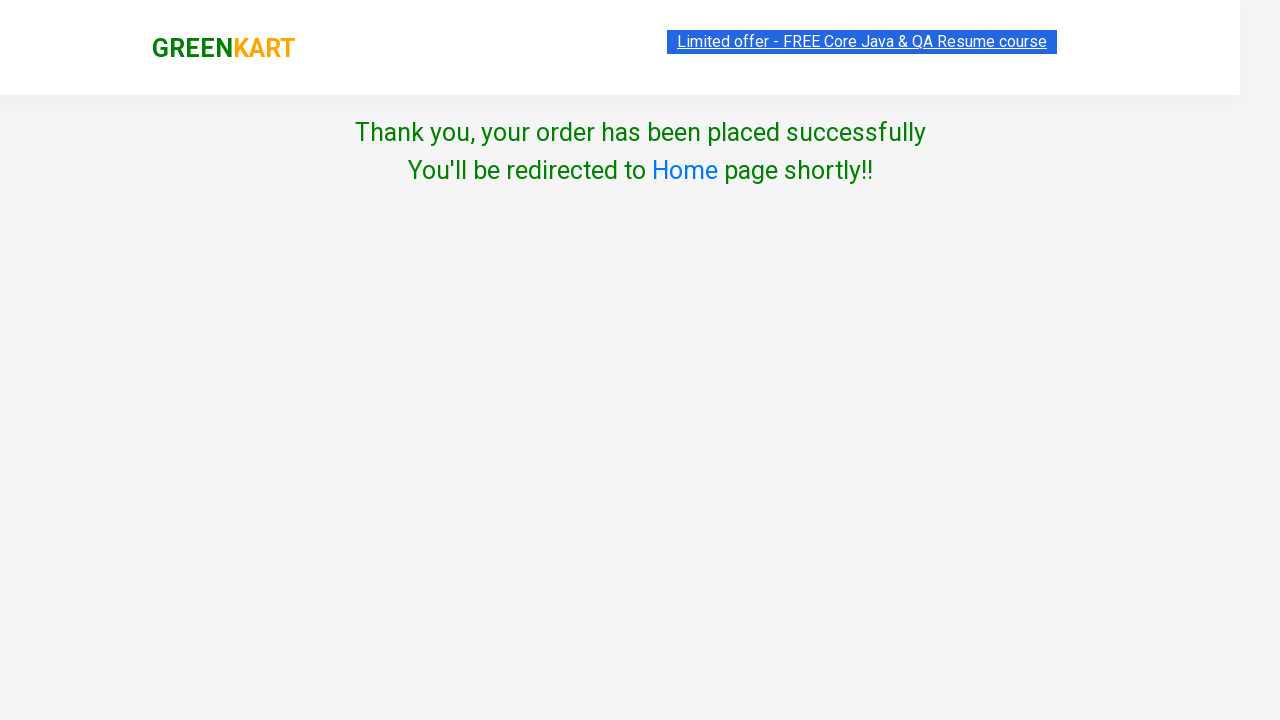